Verifies that the OrangeHRM login page has the correct title

Starting URL: https://opensource-demo.orangehrmlive.com/web/index.php/auth/login

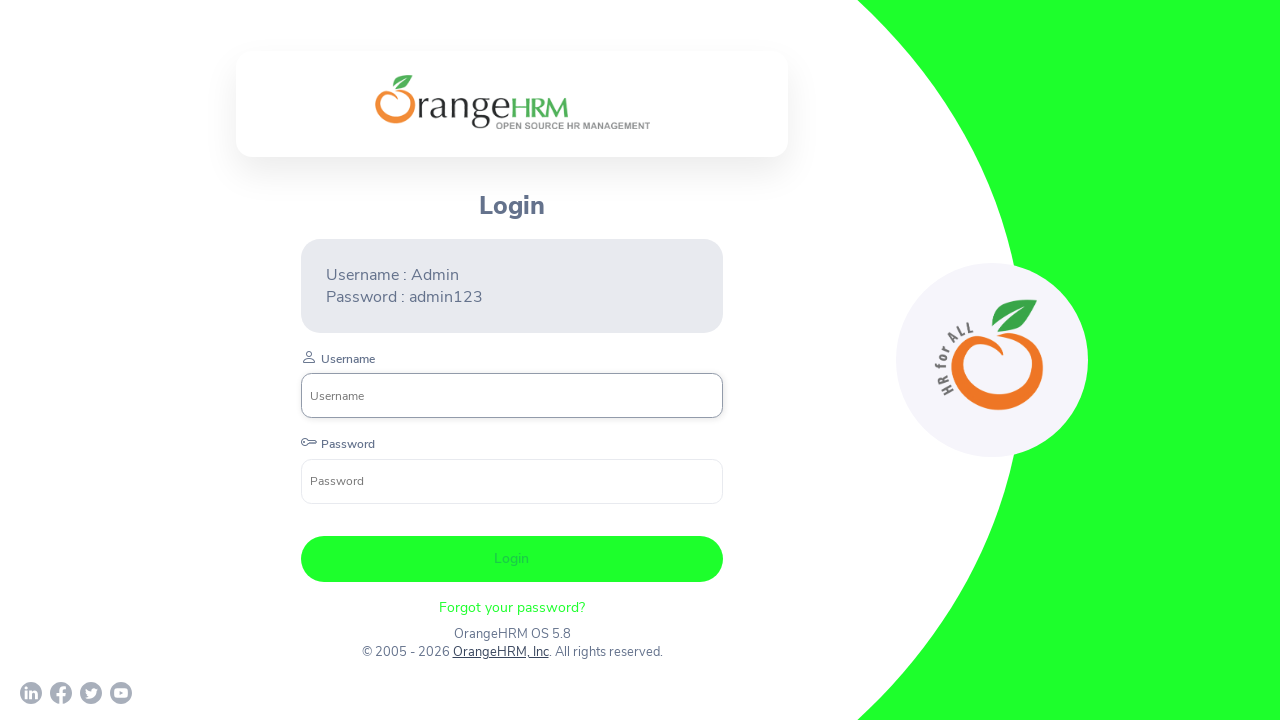

Navigated to OrangeHRM login page
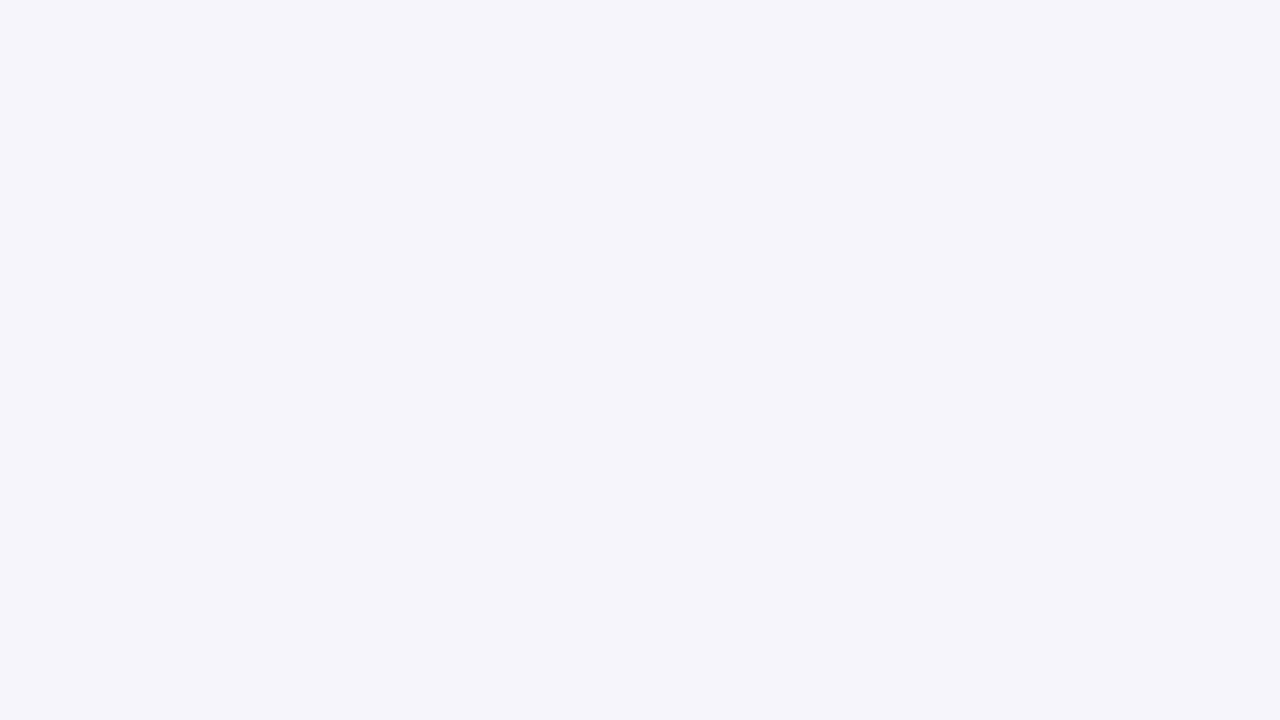

Verified page title contains 'OrangeHRM'
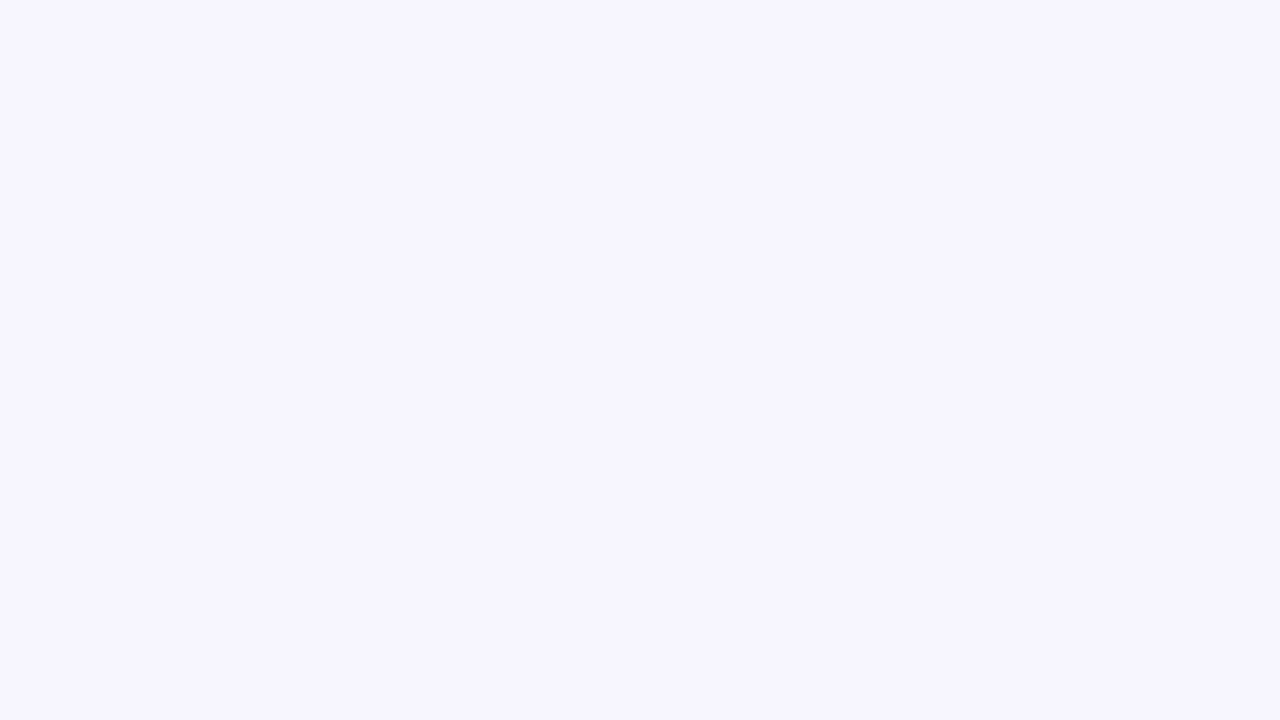

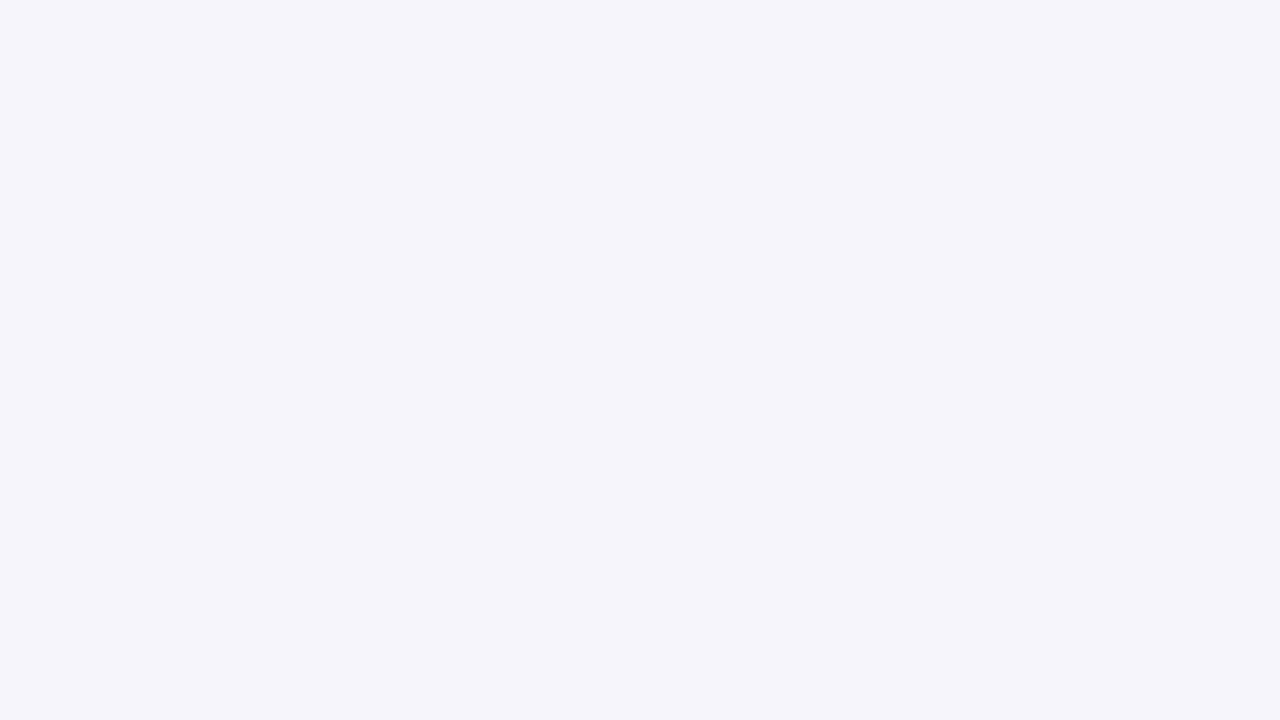